Tests dropdown selection functionality by selecting an option from a dropdown menu using its value attribute

Starting URL: https://rahulshettyacademy.com/AutomationPractice/

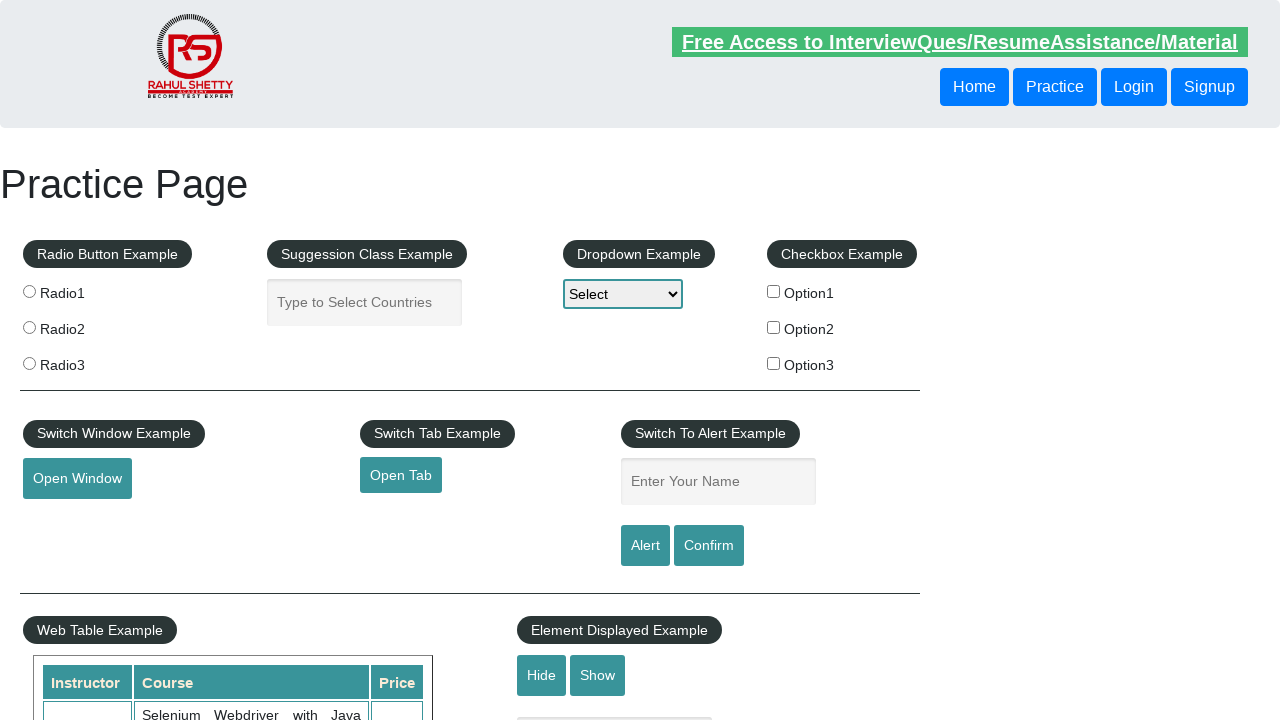

Waited for dropdown menu to be visible
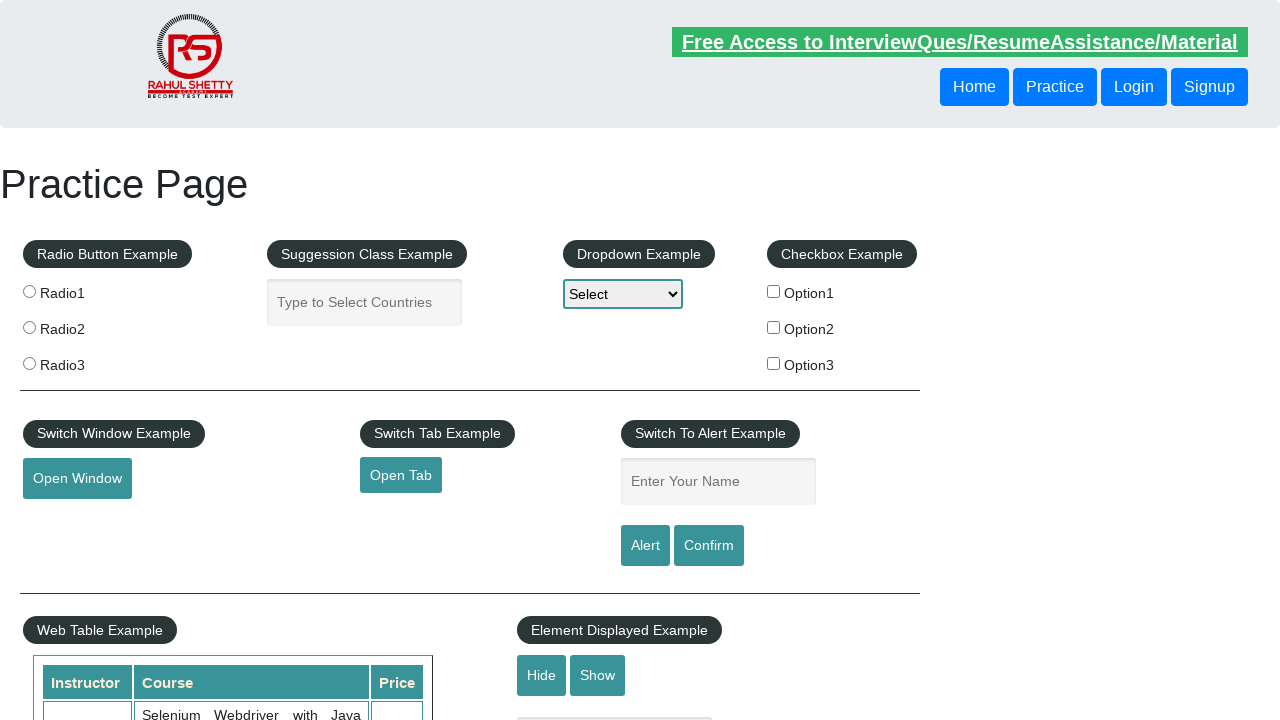

Selected 'option1' from dropdown menu using value attribute on select[name='dropdown-class-example']
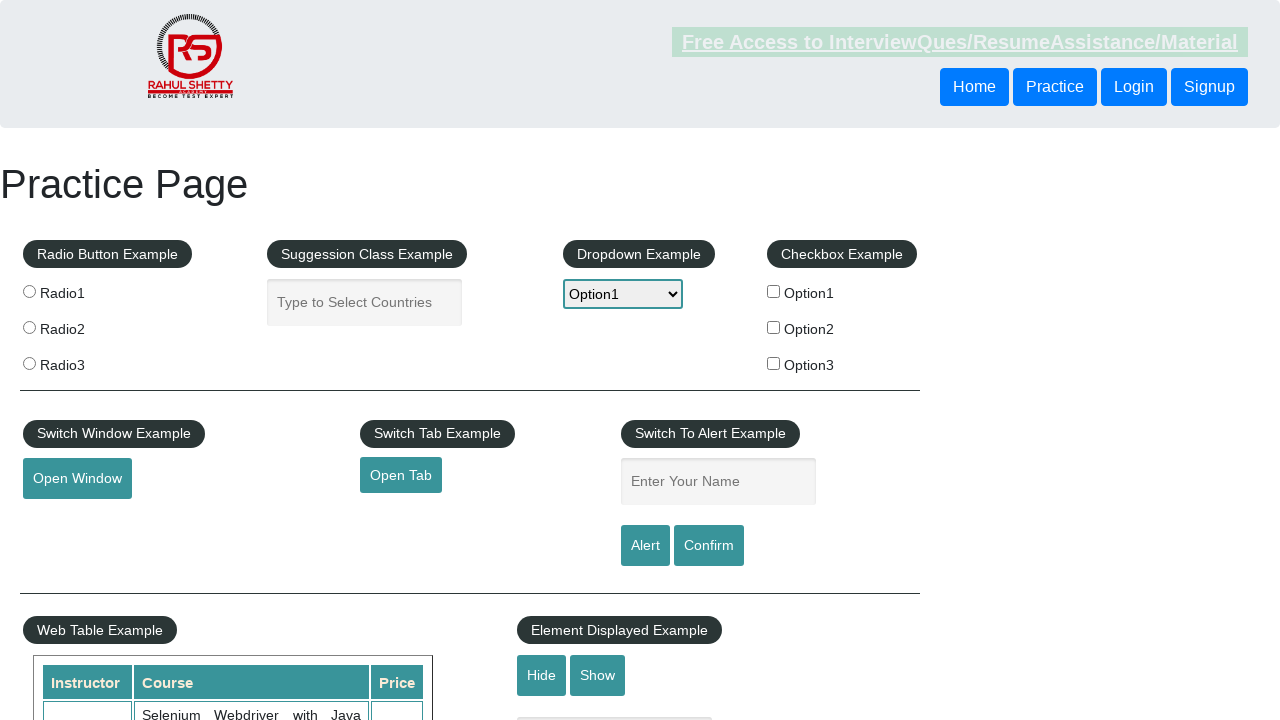

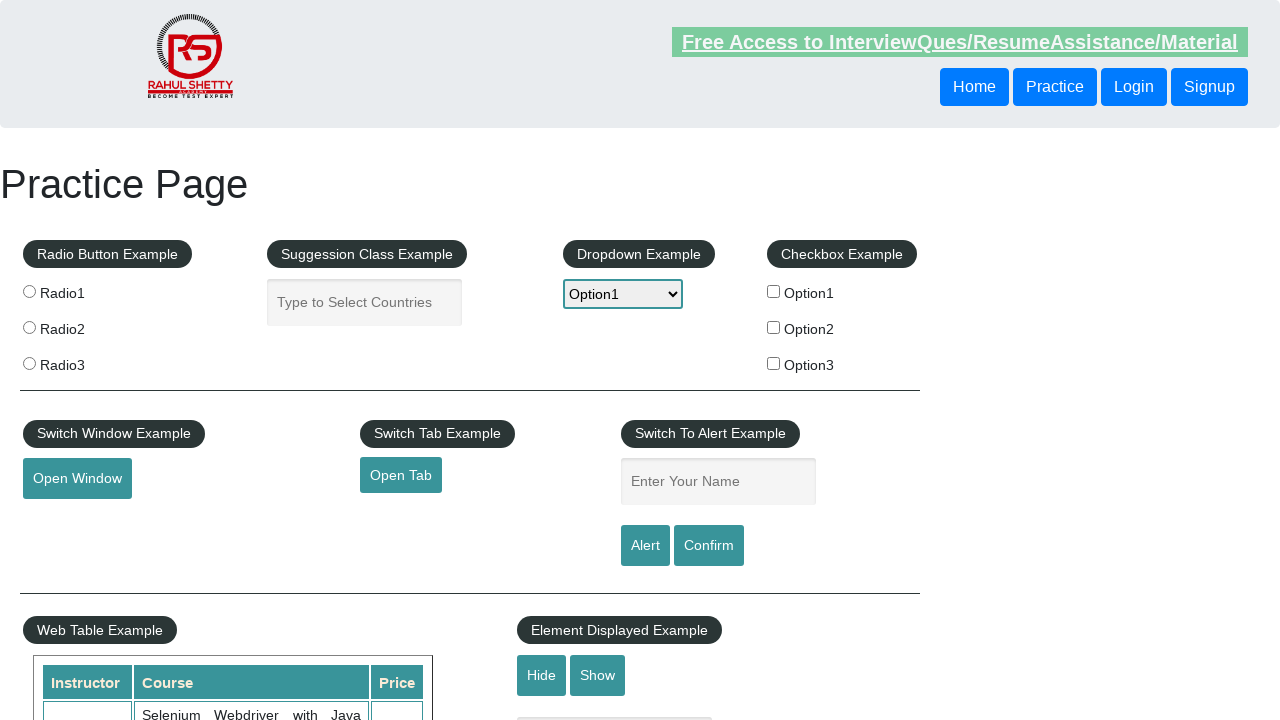